Navigates to a Selenium practice form page, scrolls to a file upload input element, and interacts with it

Starting URL: https://www.techlistic.com/p/selenium-practice-form.html

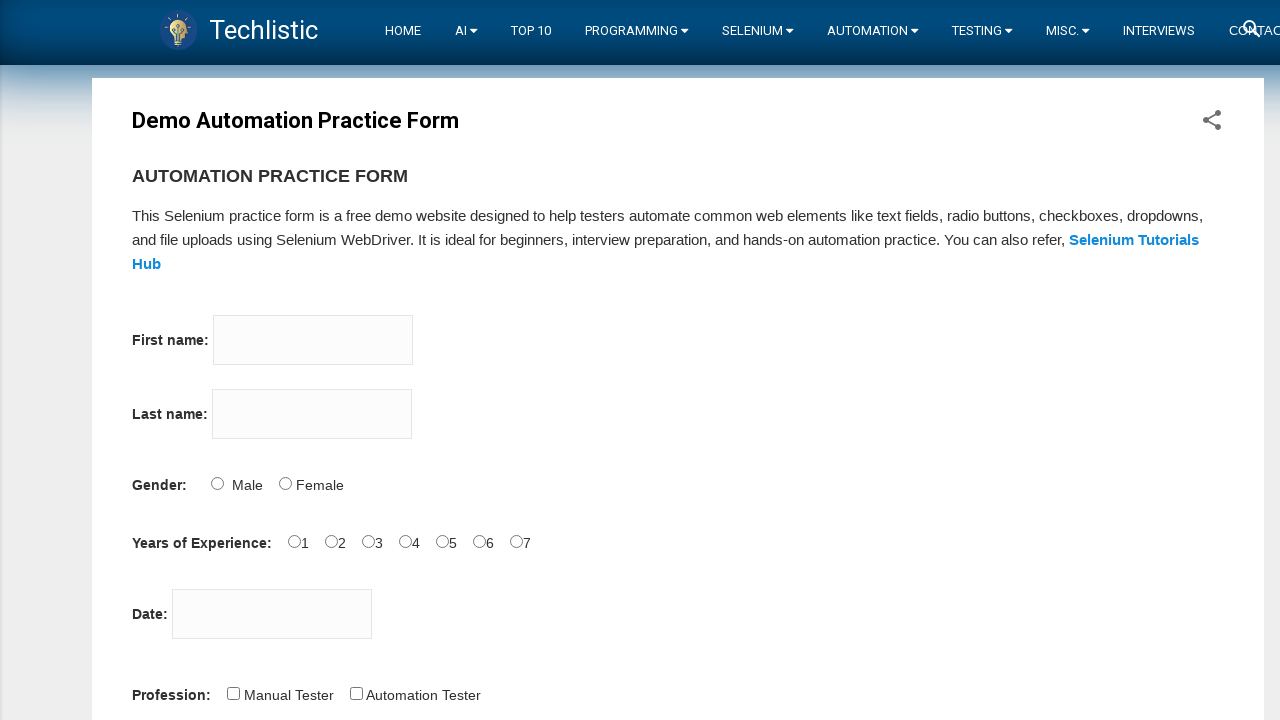

Located file input element with id 'photo'
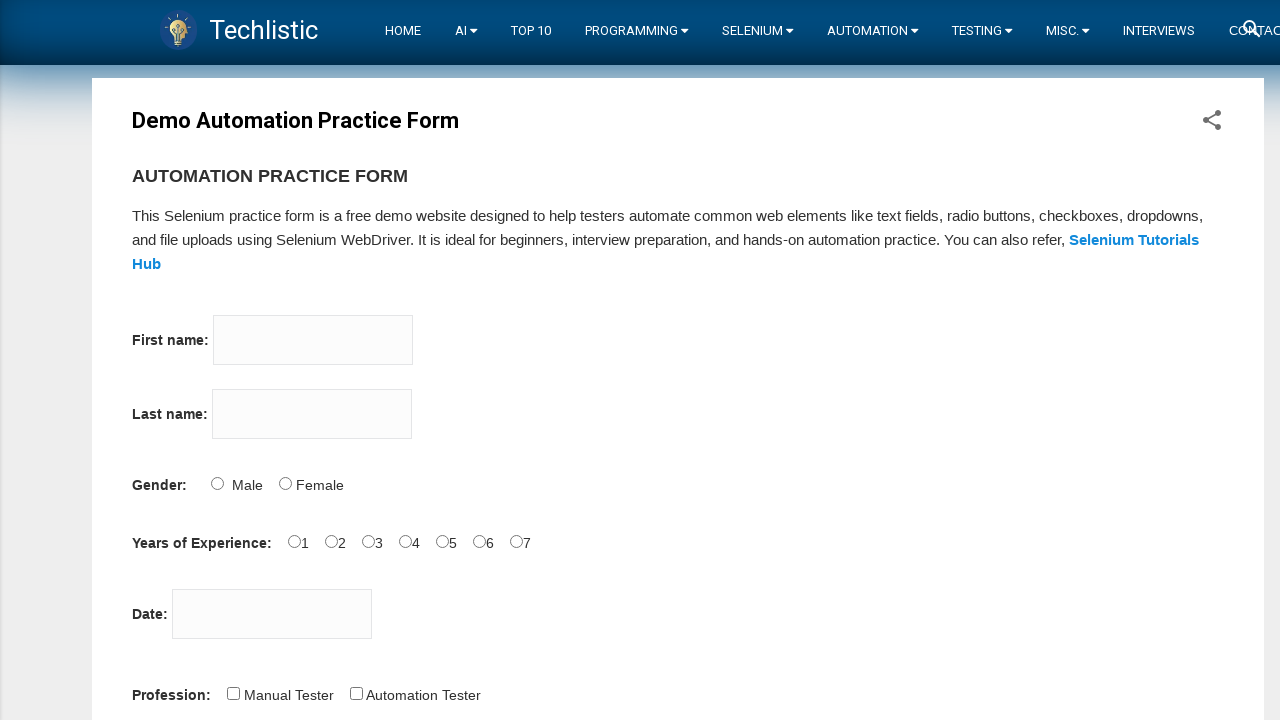

Scrolled to file input element if needed
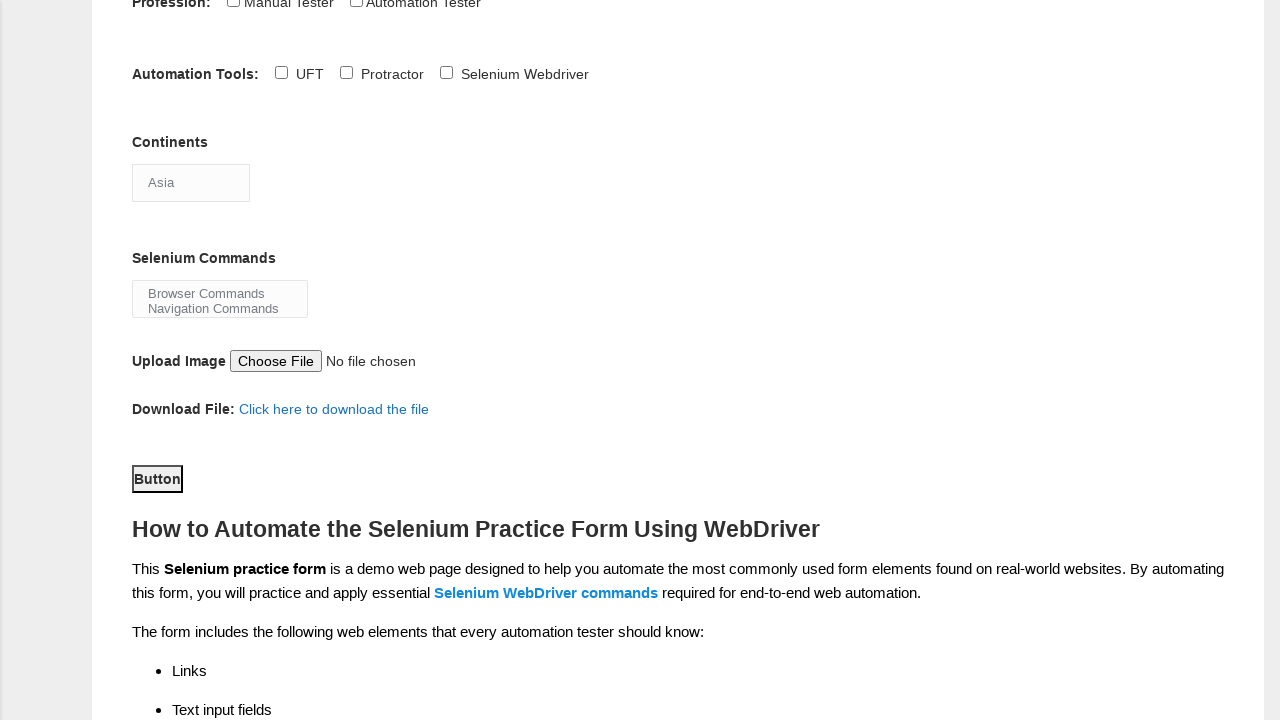

File input element is now visible on the page
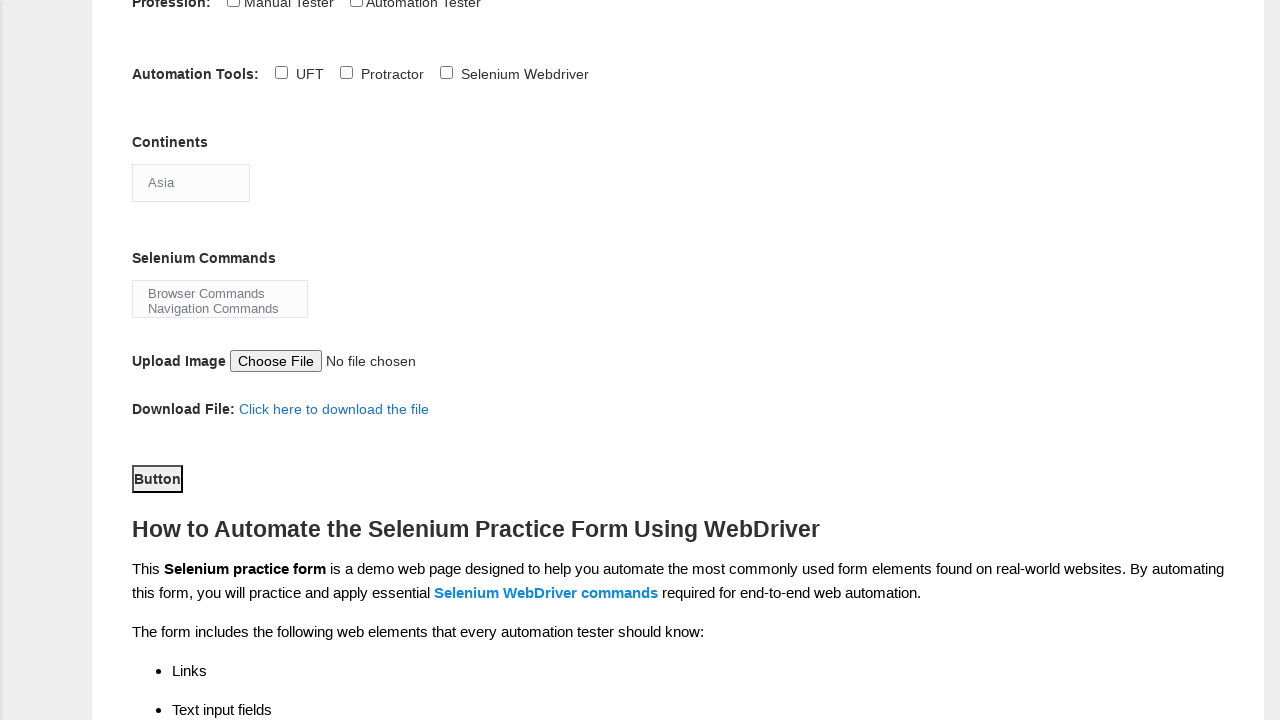

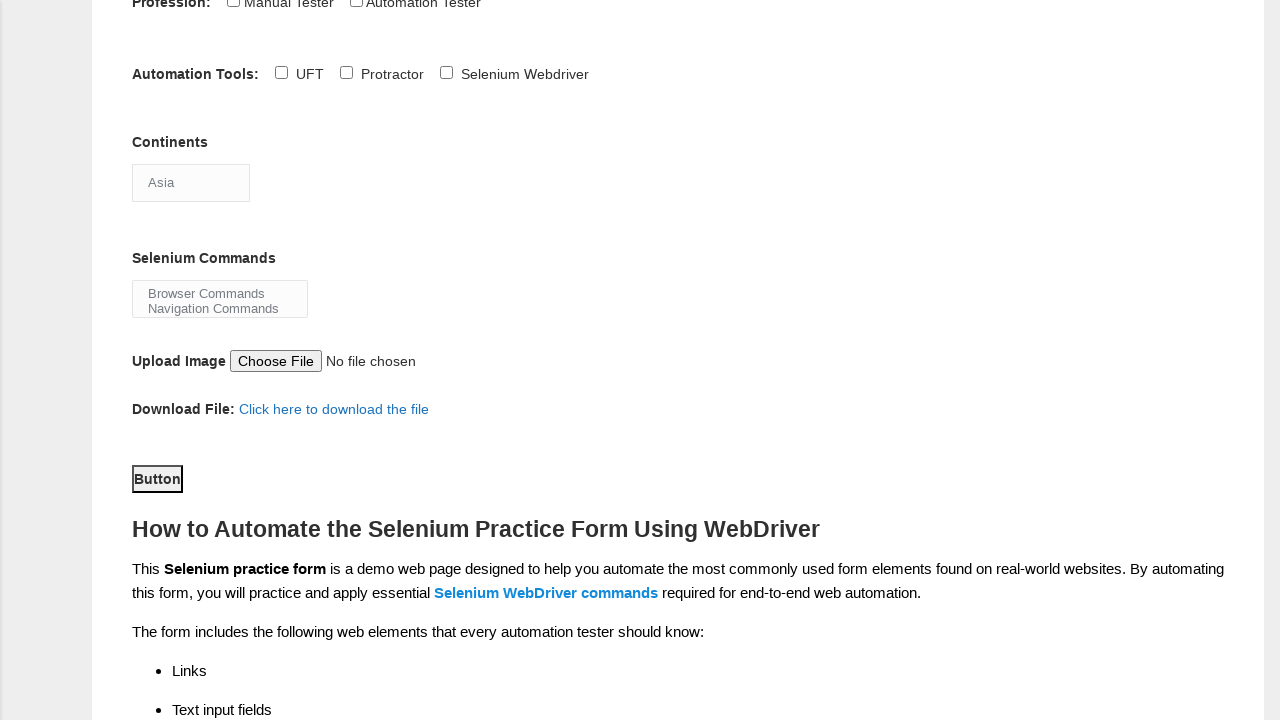